Tests jQuery UI slider interaction by switching to an iframe, dragging a slider element horizontally, then performing a right-click context menu action on a navigation link

Starting URL: https://jqueryui.com/slider/

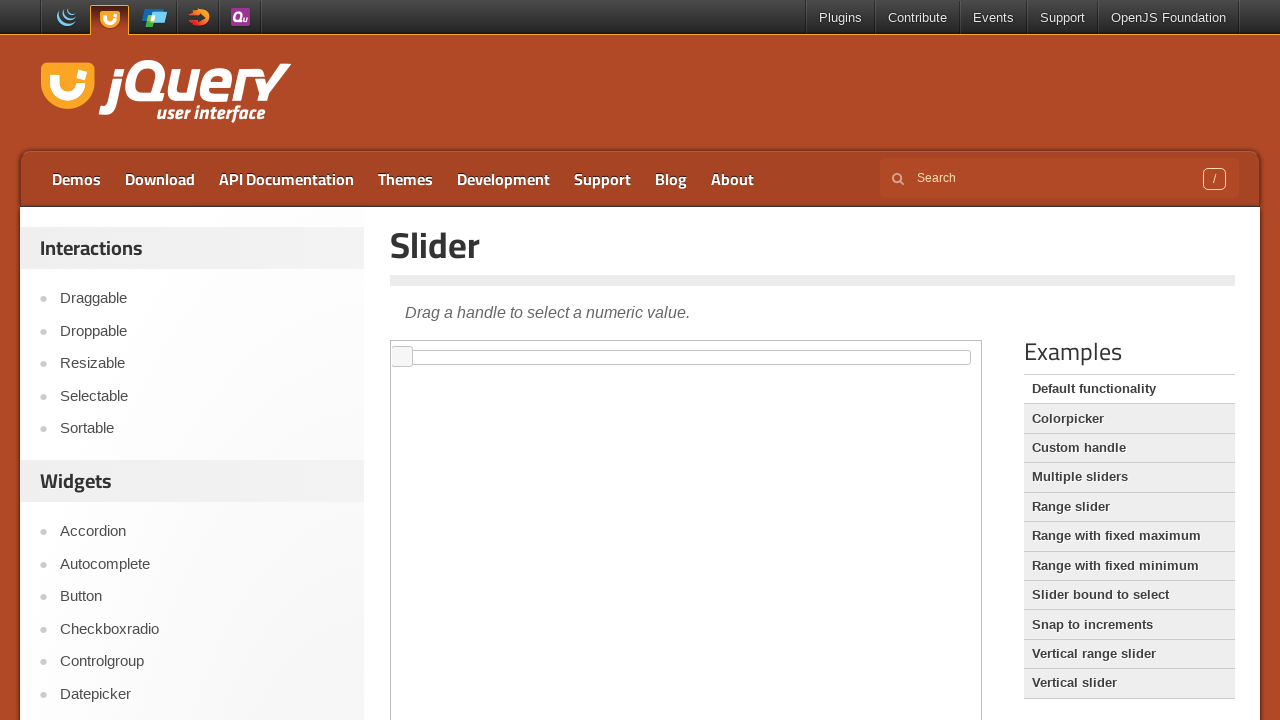

Located demo iframe
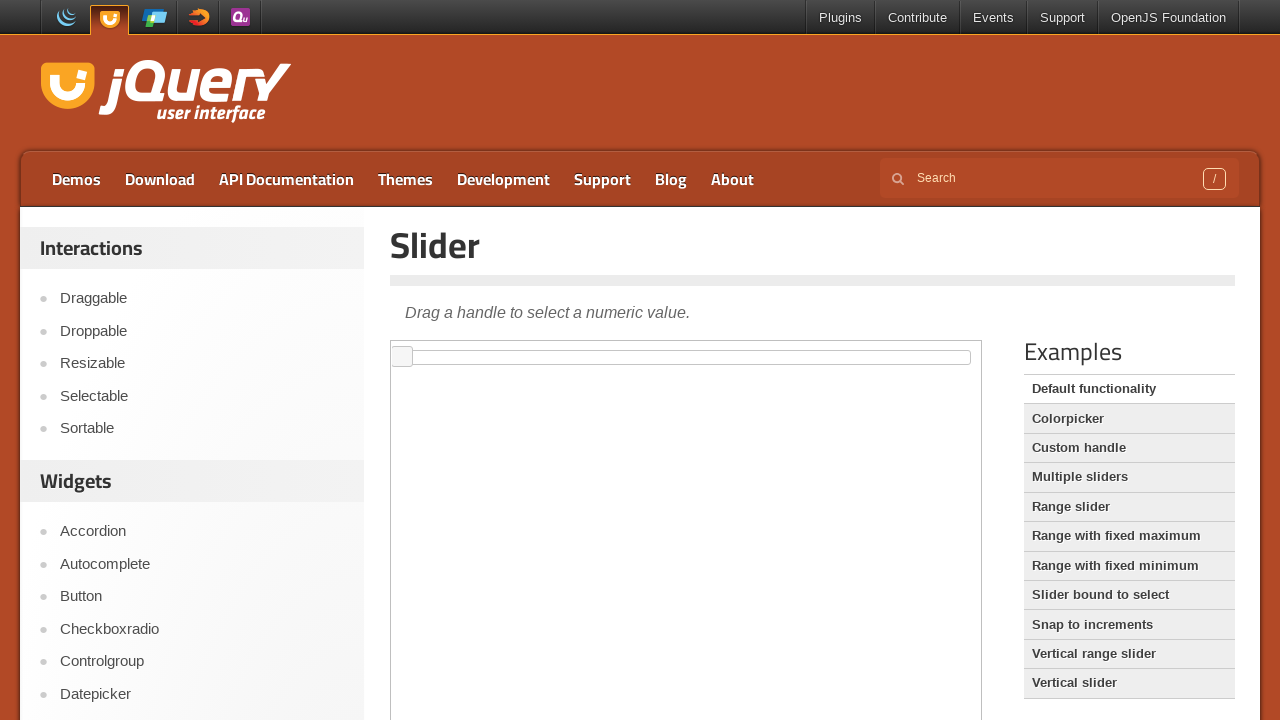

Located slider element in iframe
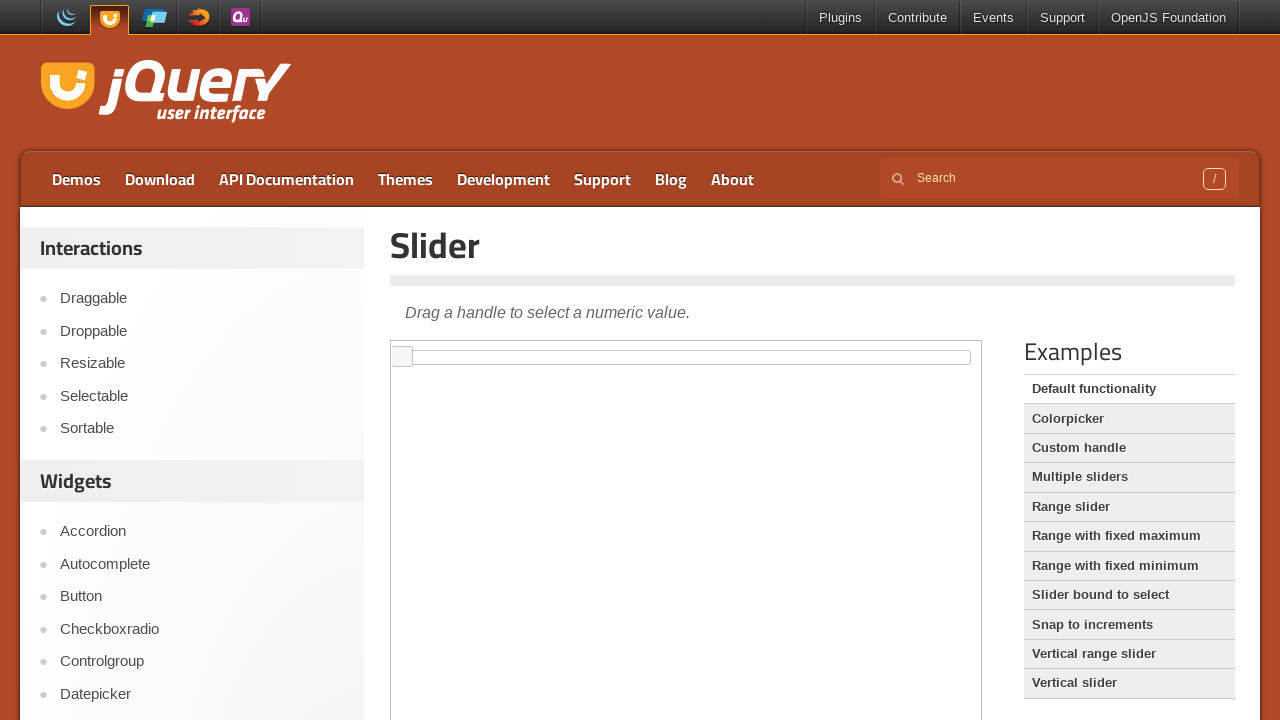

Retrieved slider bounding box dimensions
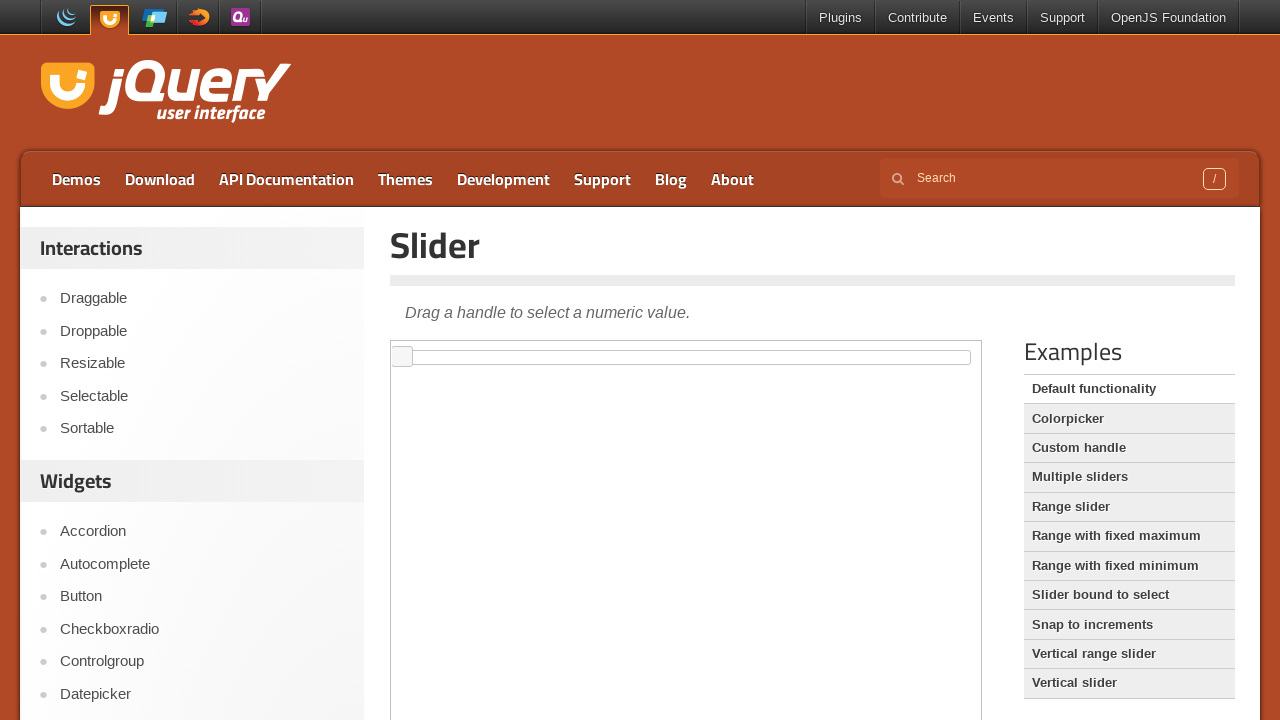

Moved mouse to center of slider element at (686, 357)
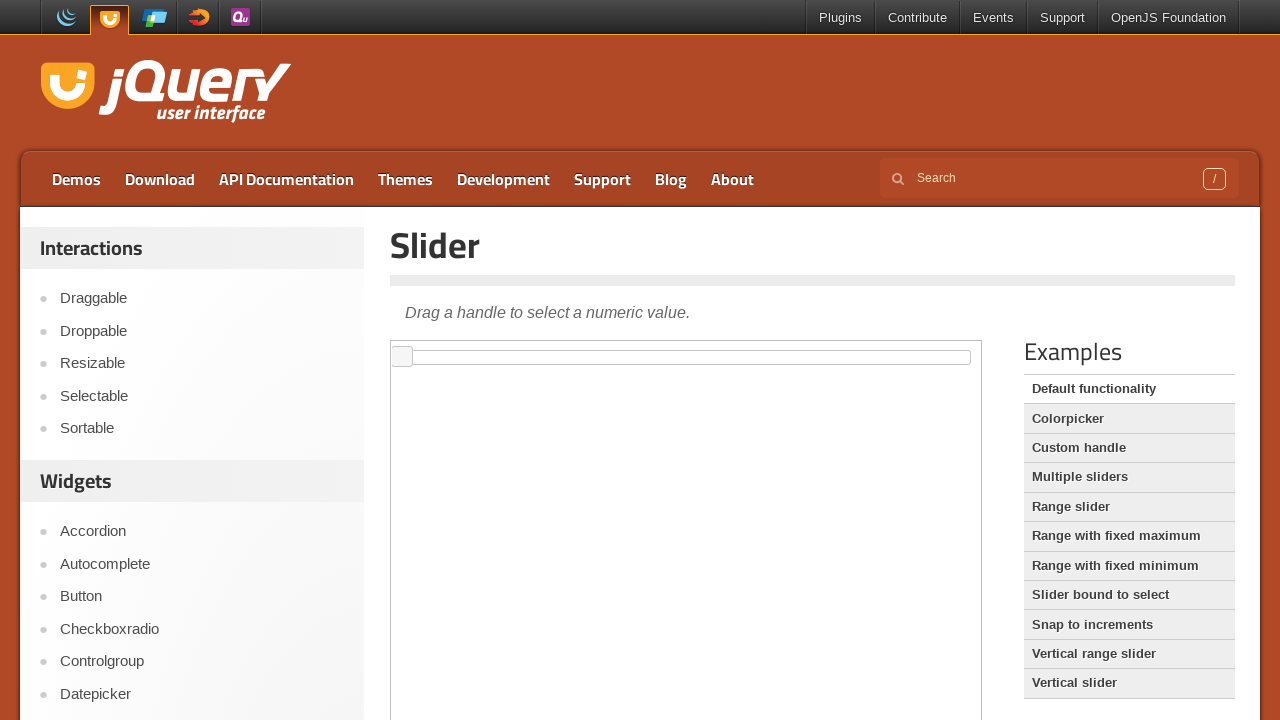

Pressed mouse button down on slider at (686, 357)
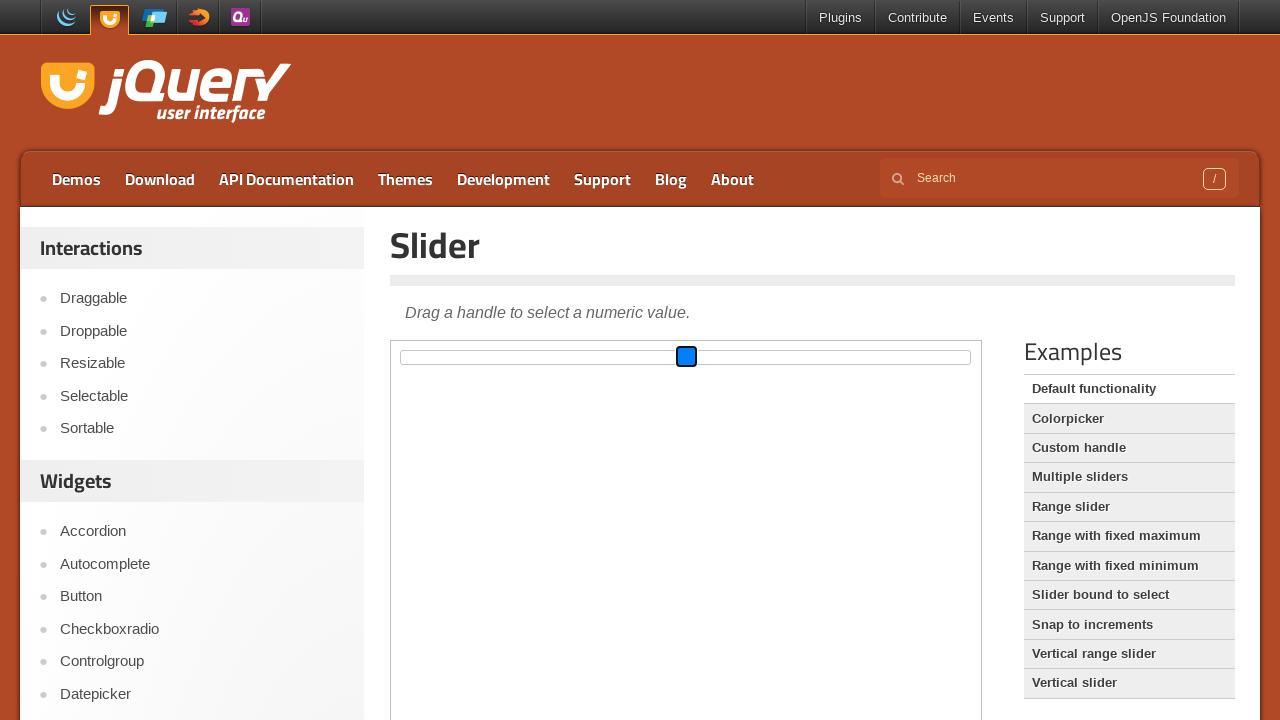

Dragged slider 100 pixels horizontally to the right at (786, 357)
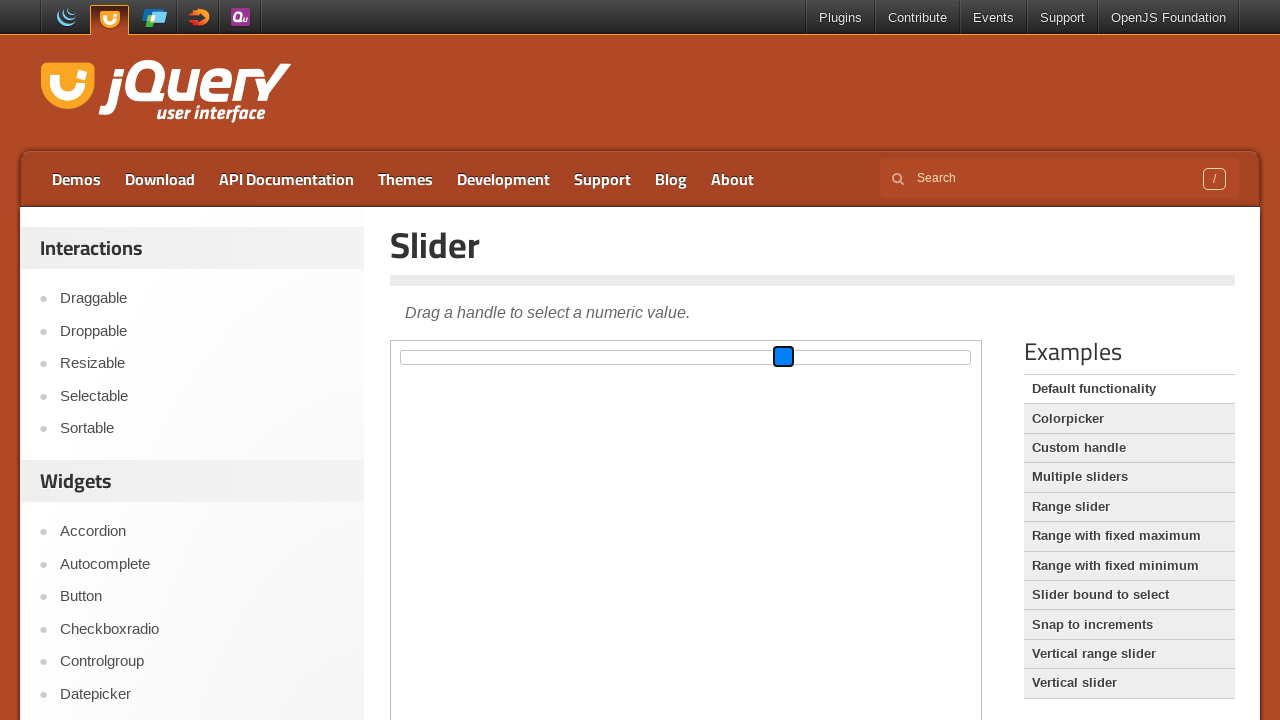

Released mouse button after slider drag at (786, 357)
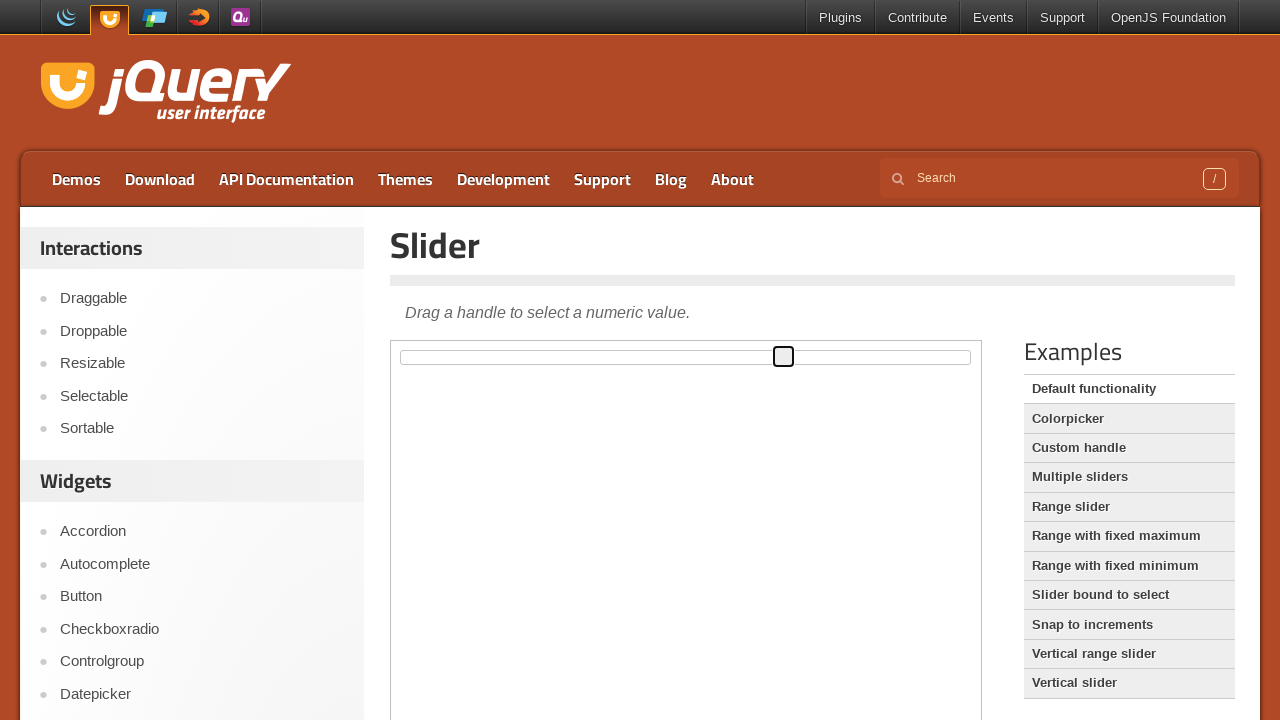

Right-clicked on 'Selectable' navigation link to open context menu at (202, 396) on a:text('Selectable')
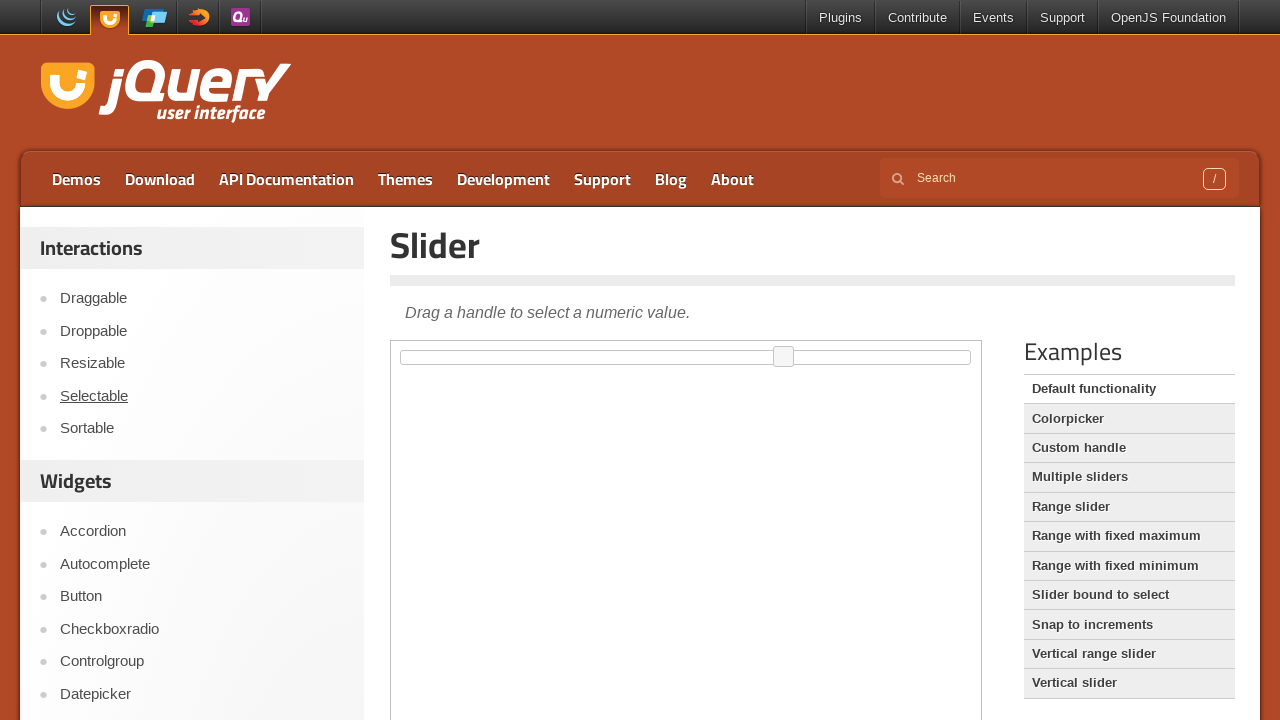

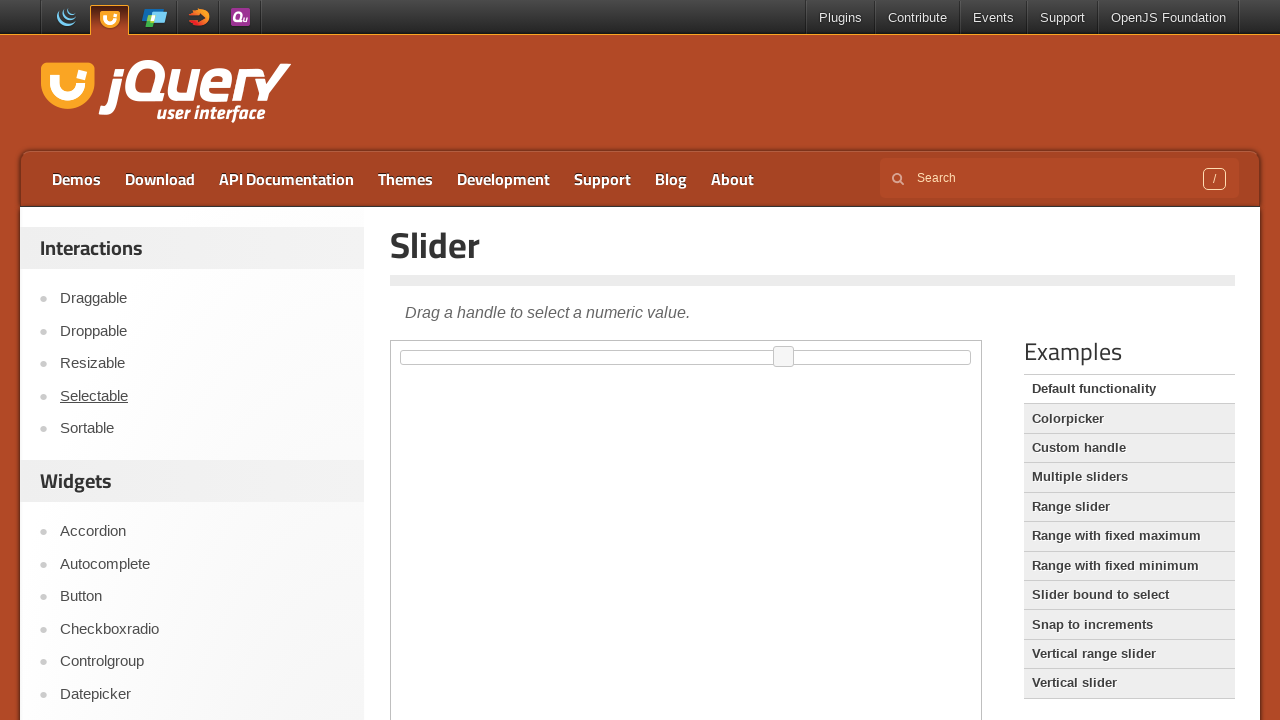